Tests nested frame handling by navigating to Nested Frames page and accessing content within nested frames

Starting URL: https://the-internet.herokuapp.com/

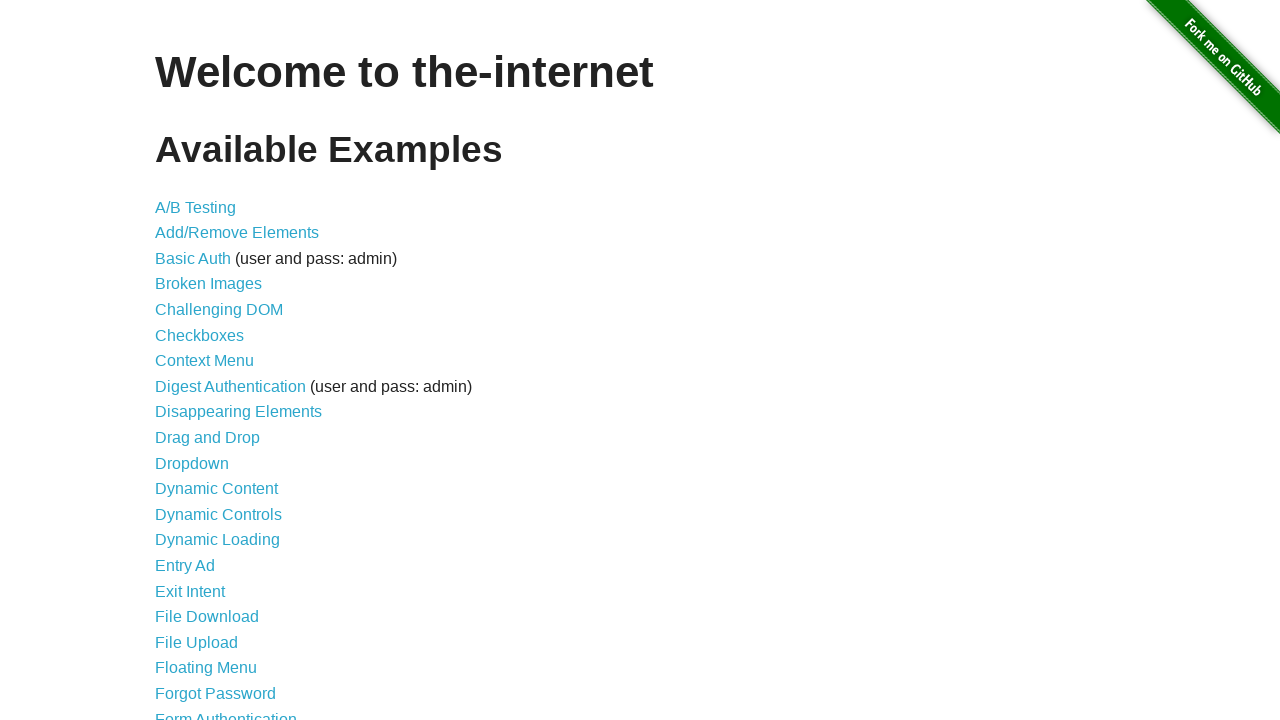

Clicked Nested Frames link at (210, 395) on internal:role=link[name="Nested Frames"i]
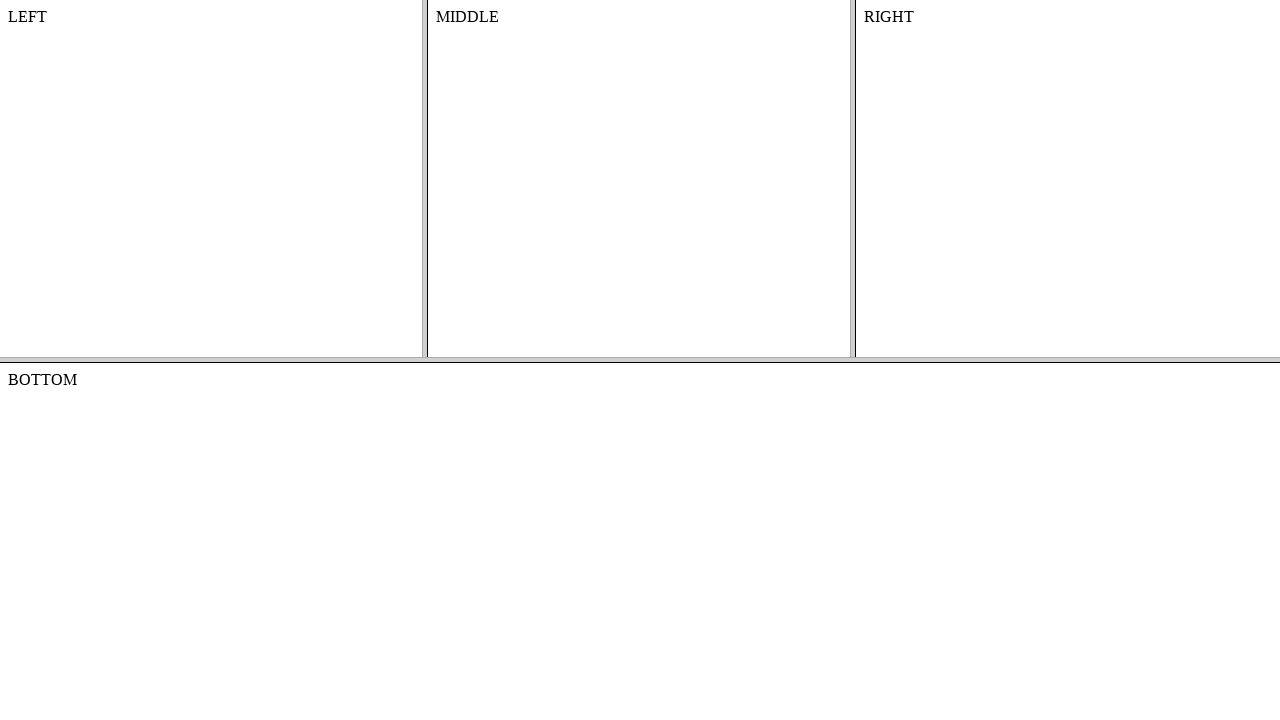

Nested Frames page loaded
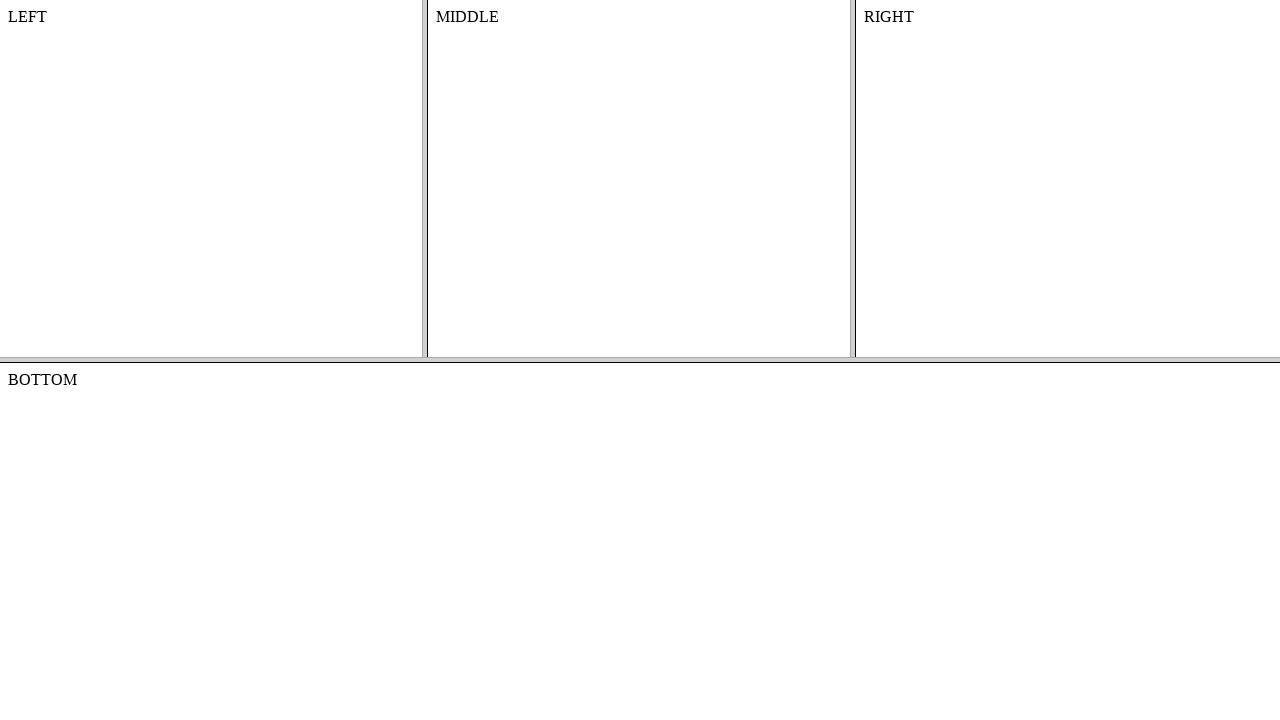

Located top frame
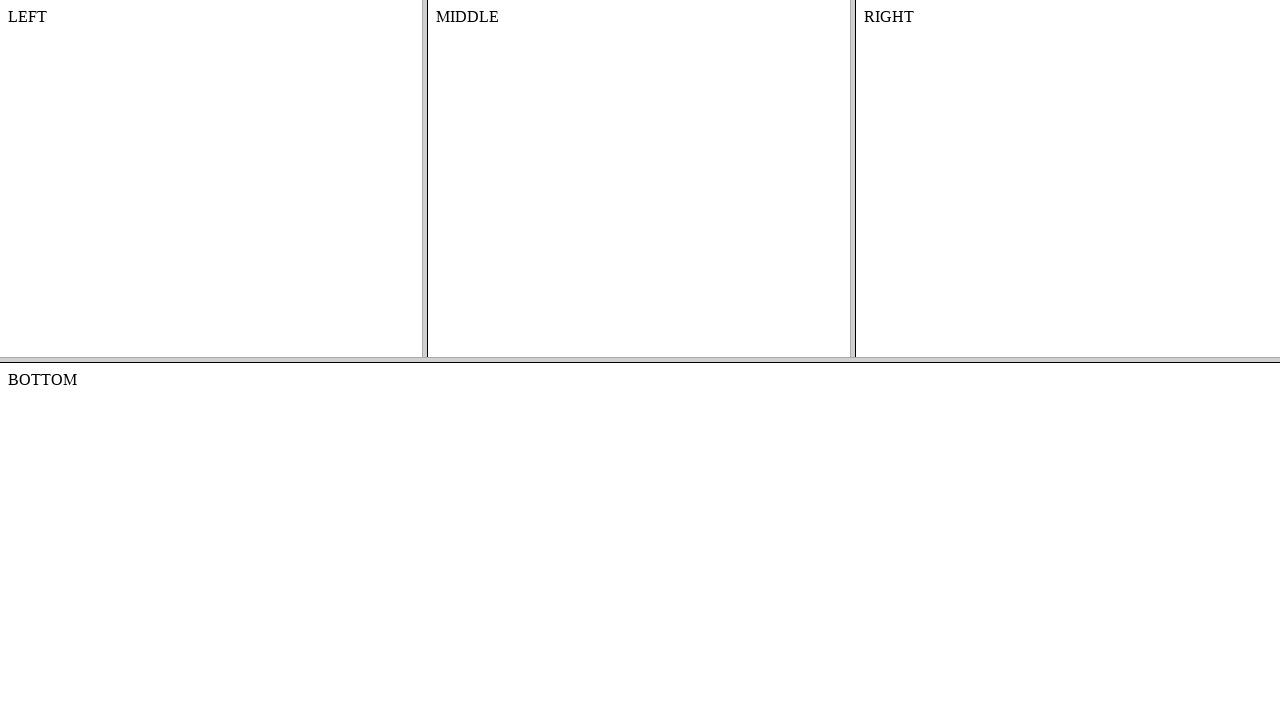

Located nested left frame within top frame
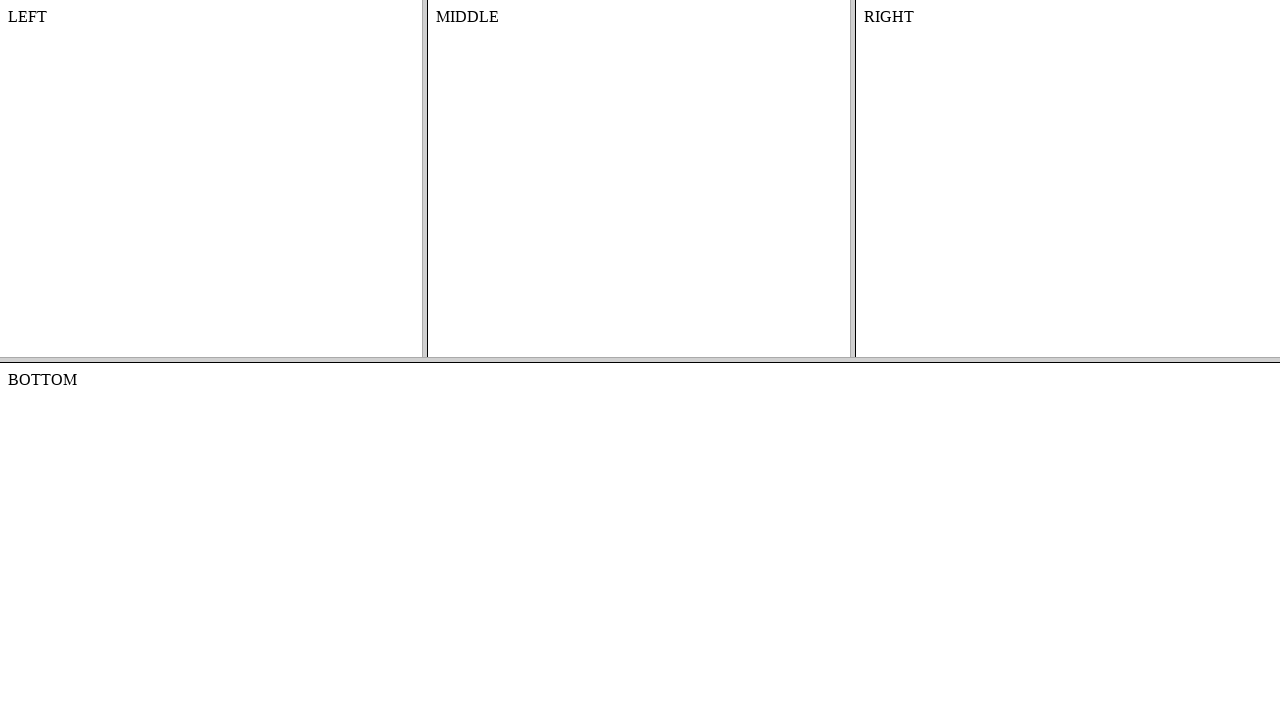

Extracted text content from left nested frame
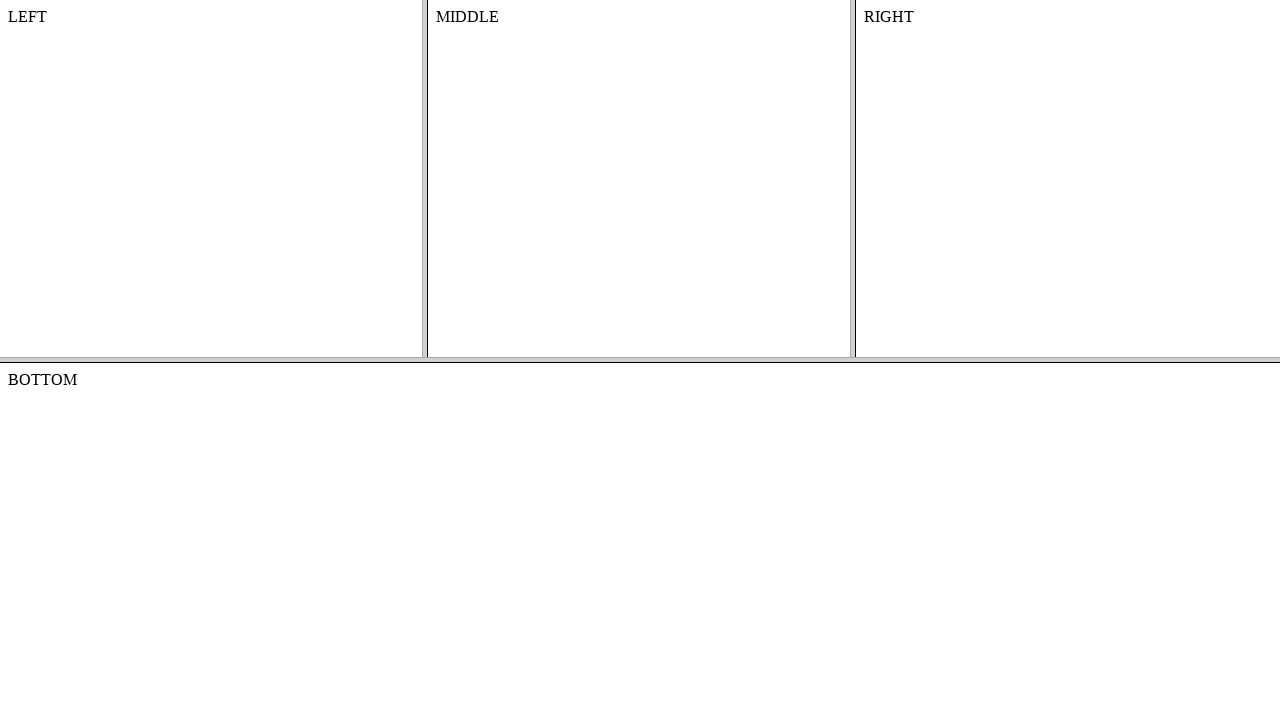

Printed left frame text content
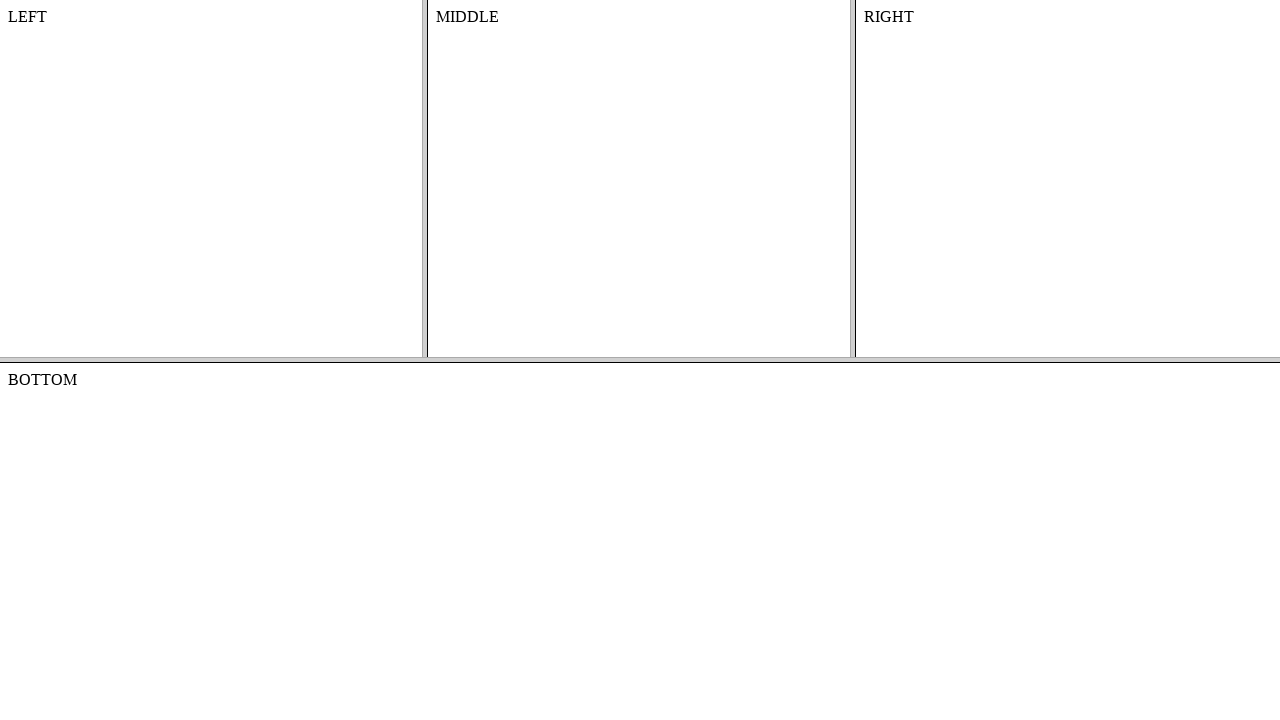

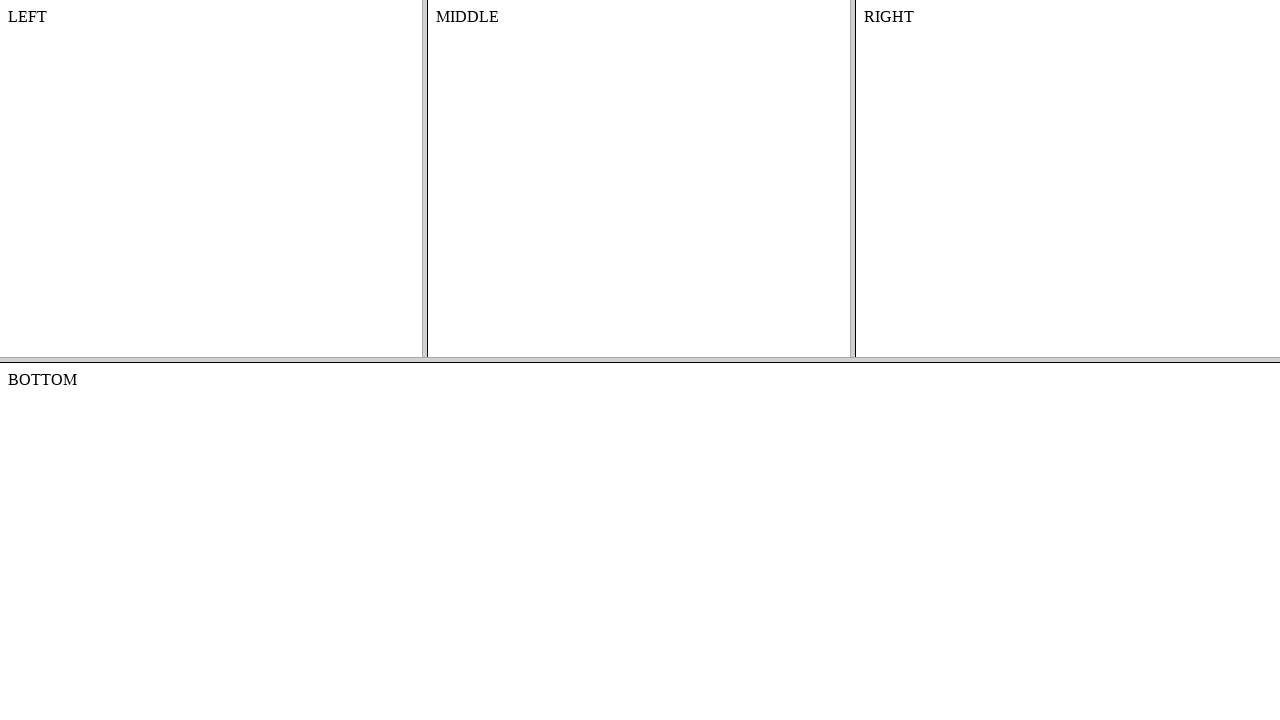